Tests registration form phone number validation with various invalid formats: less than 10 digits, more than 11 digits, and invalid prefix.

Starting URL: https://alada.vn/tai-khoan/dang-ky.html

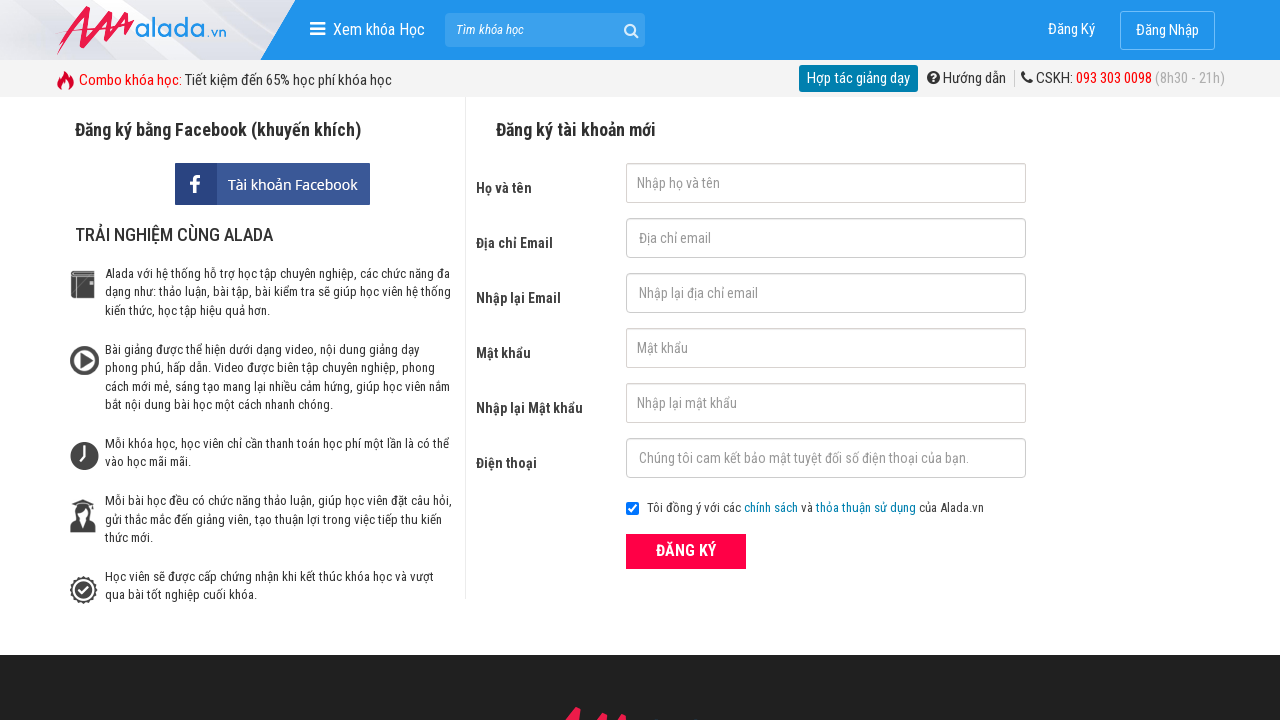

Filled first name field with 'Jame Chapter' on #txtFirstname
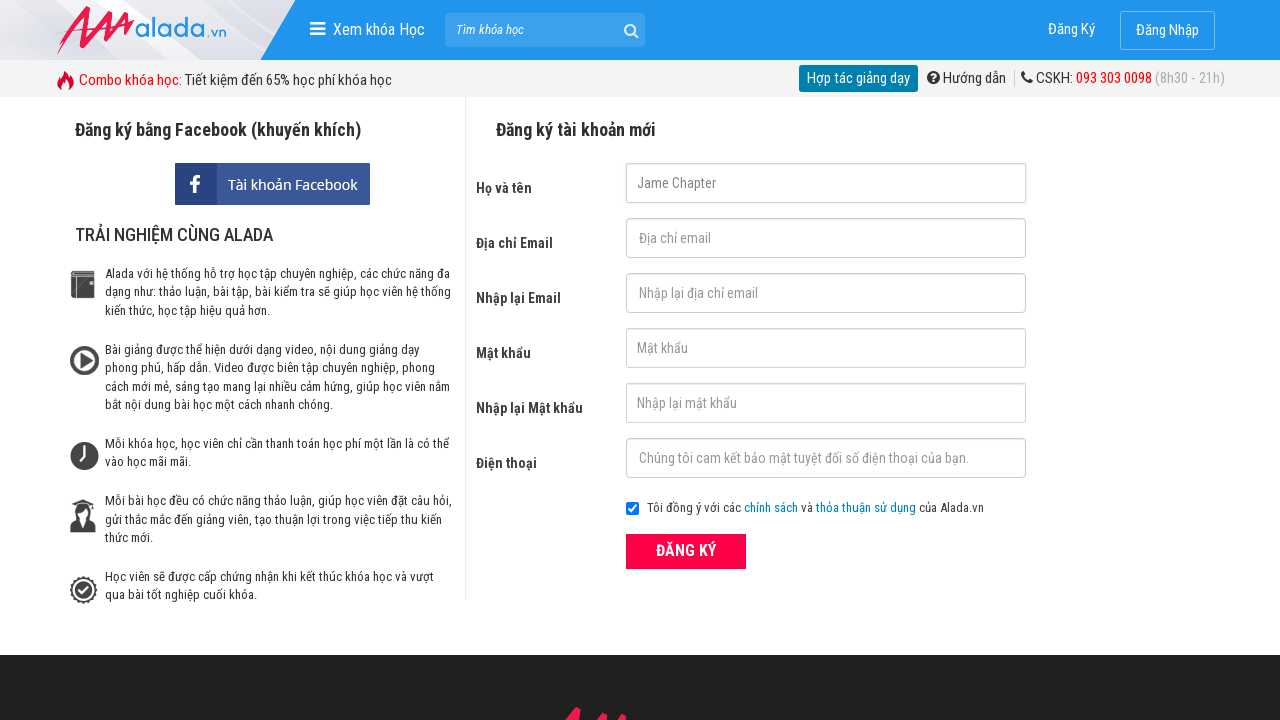

Filled email field with 'Jame@vao.com' on #txtEmail
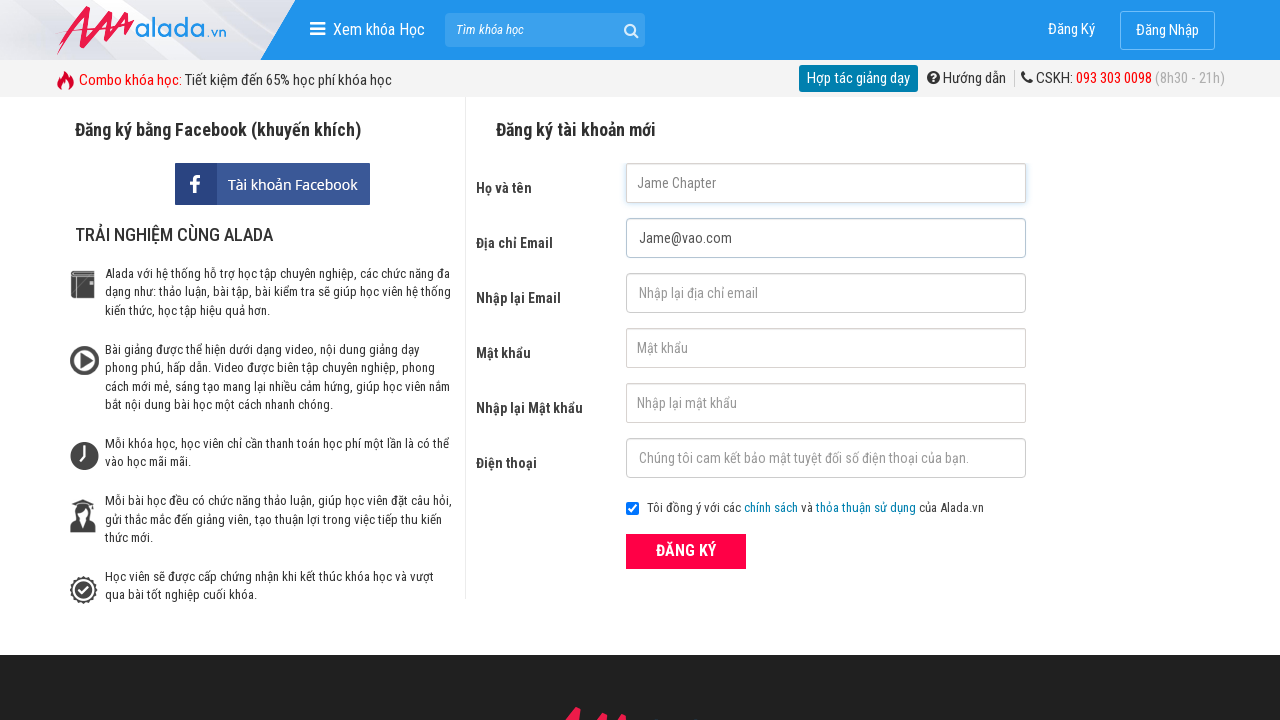

Filled confirm email field with 'Jame@vao.com' on #txtCEmail
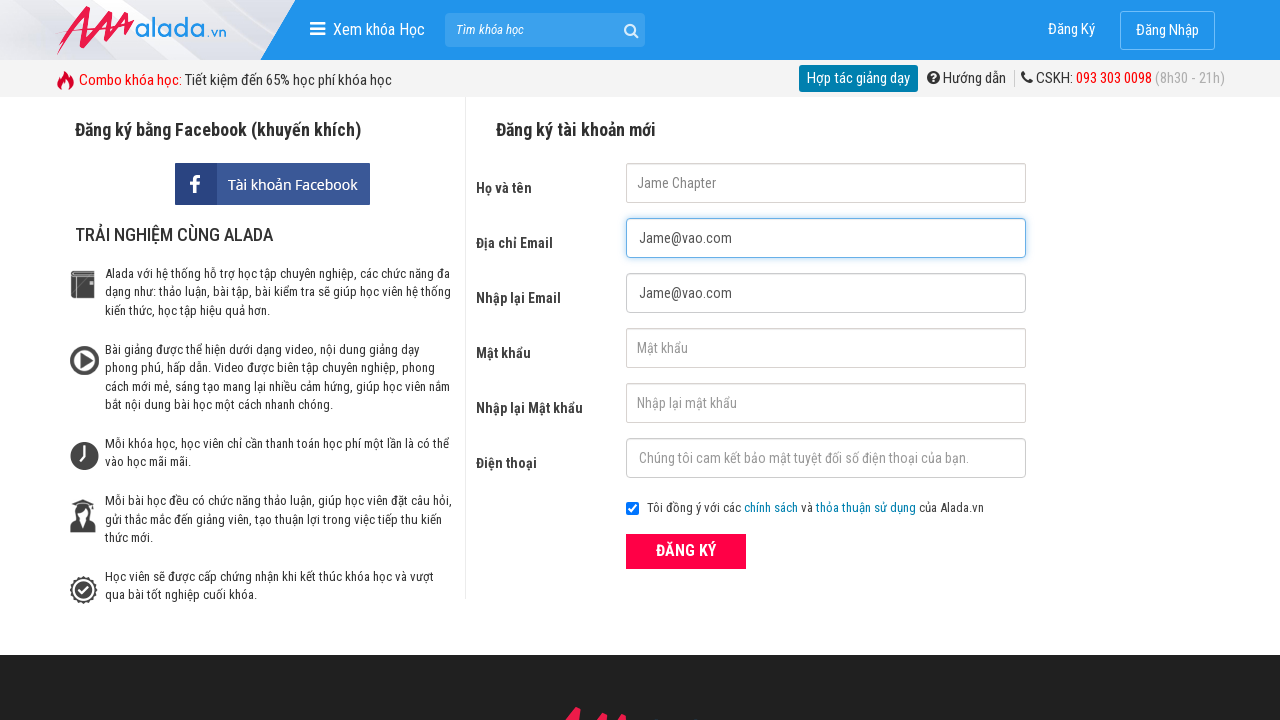

Filled password field with 'abc123' on #txtPassword
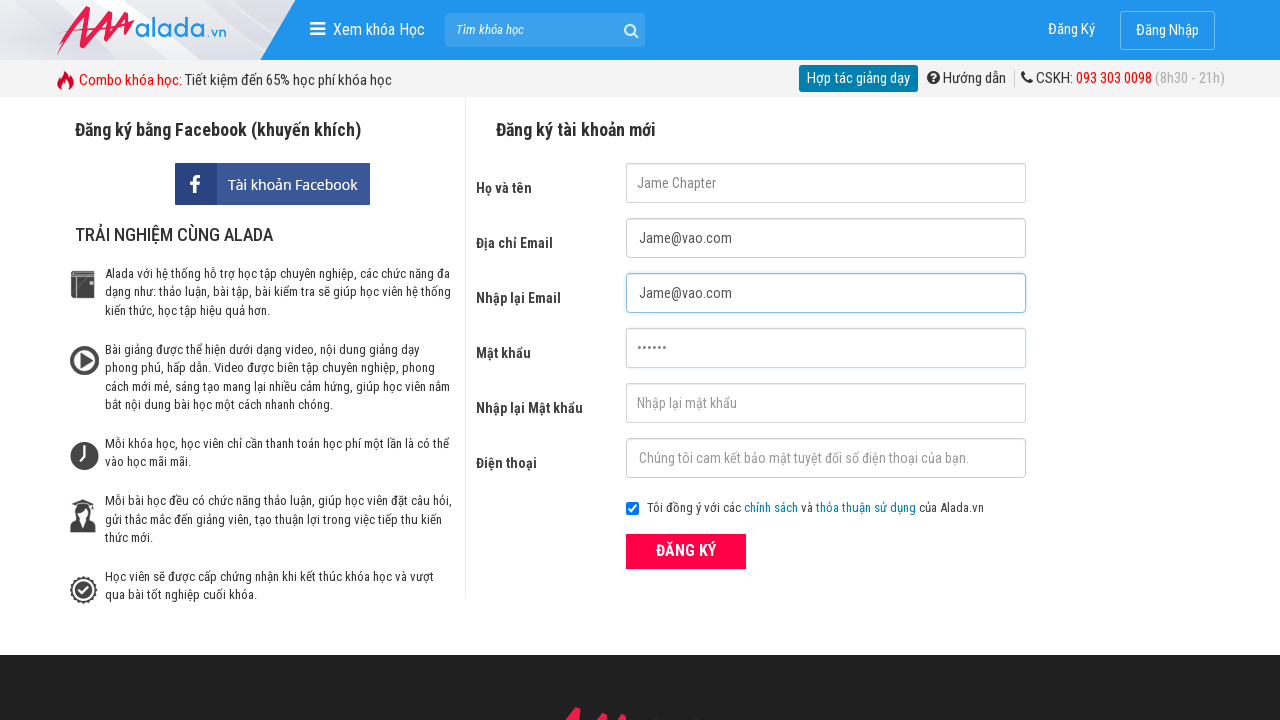

Filled confirm password field with 'abc123' on #txtCPassword
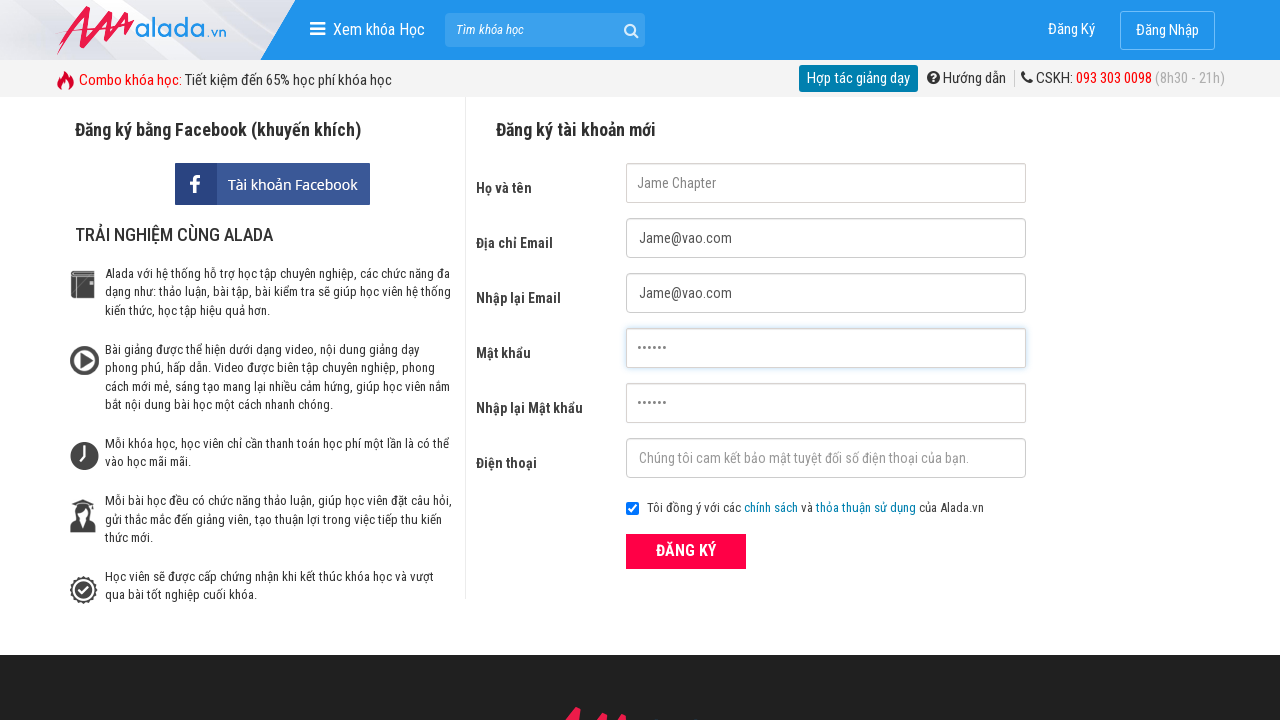

Filled phone field with '098744446' (9 digits - less than 10) on #txtPhone
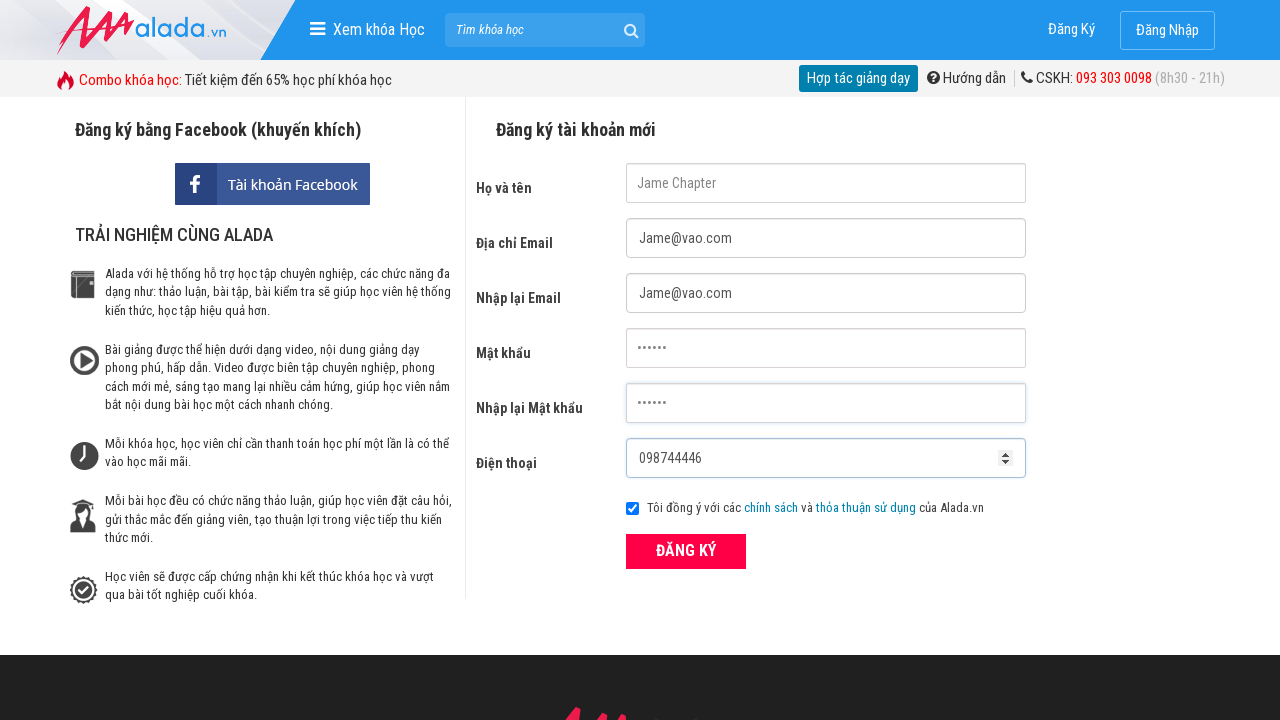

Clicked register button to submit form with invalid phone (less than 10 digits) at (686, 551) on xpath=//button[text()='ĐĂNG KÝ' and @type='submit']
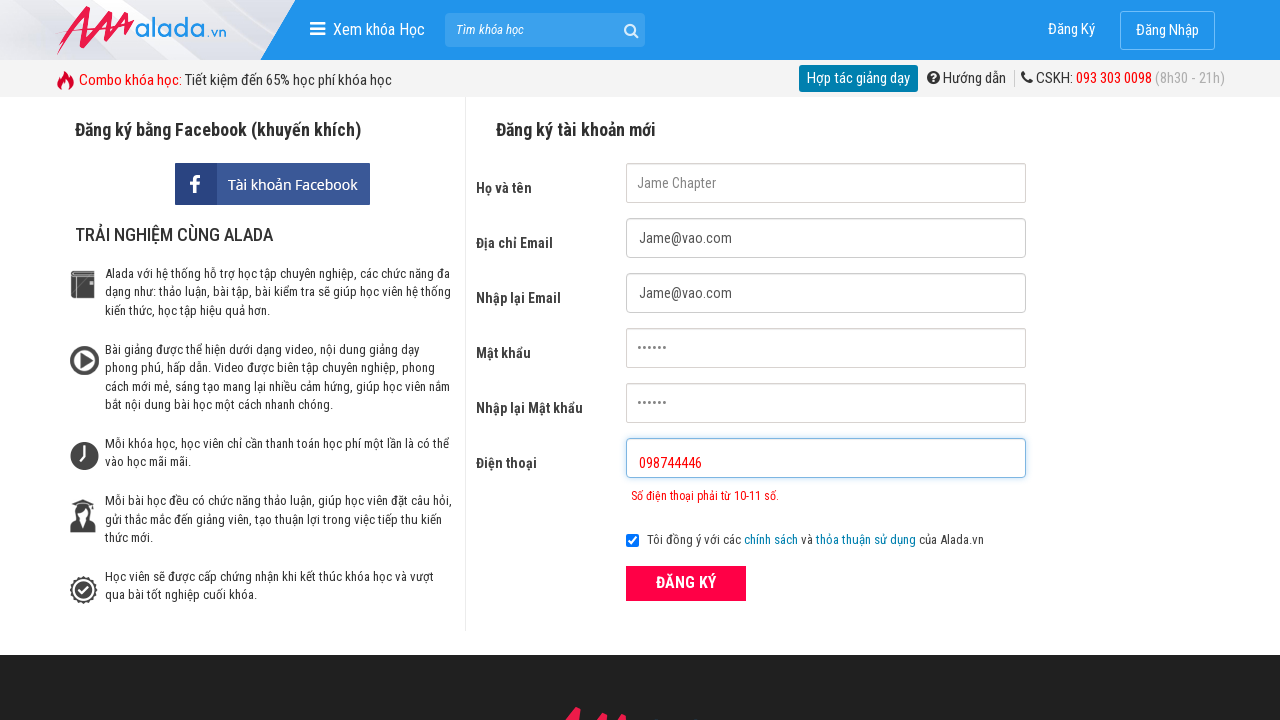

Phone error message appeared for less than 10 digits validation
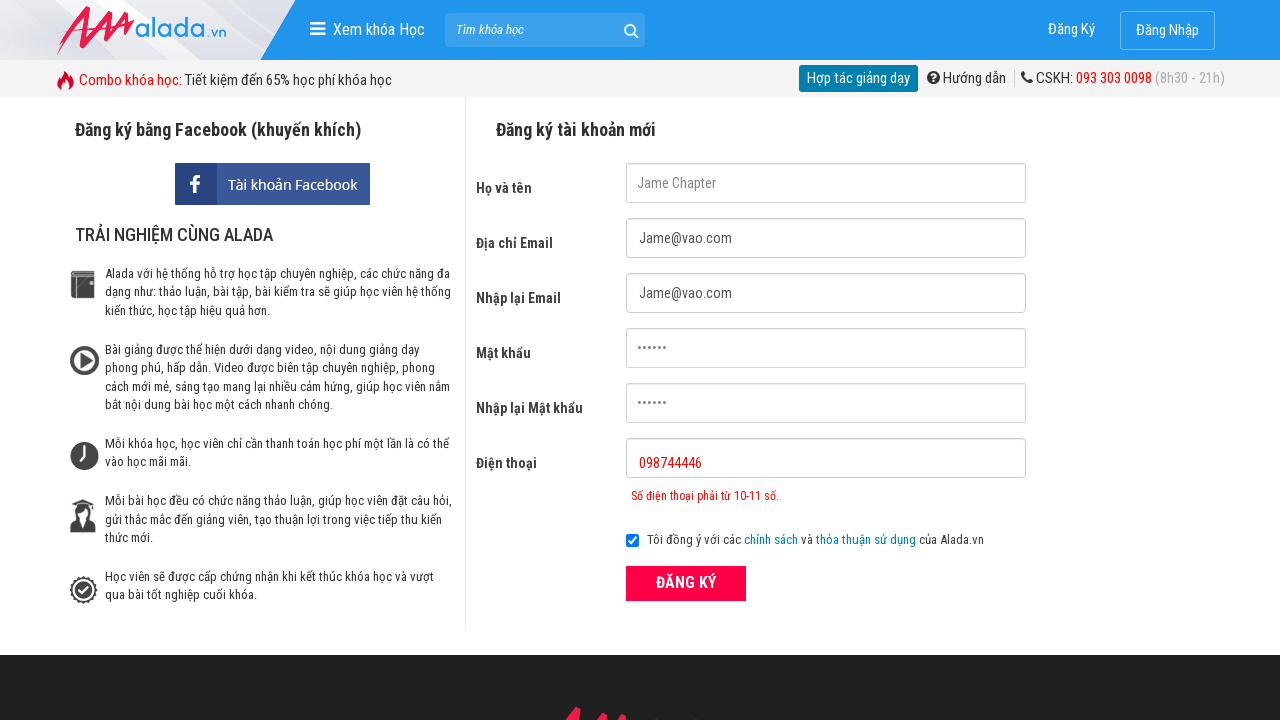

Filled phone field with '098744446899' (12 digits - more than 11) on #txtPhone
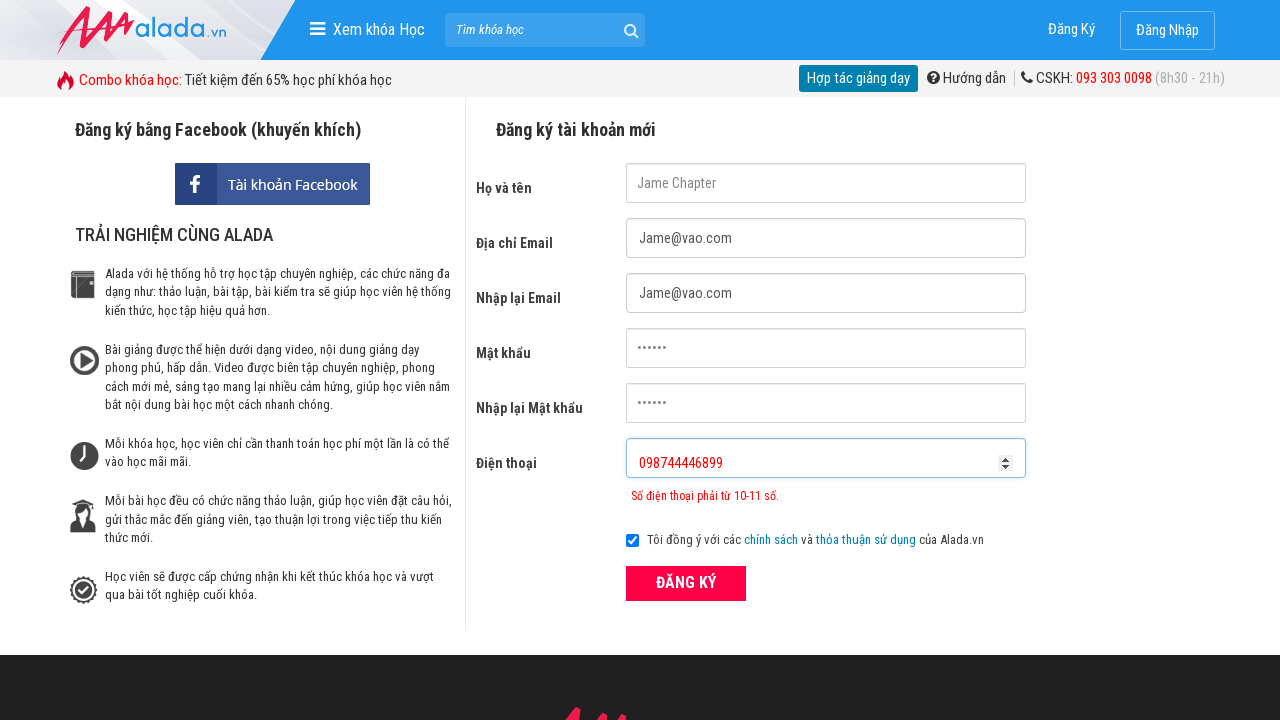

Clicked register button to submit form with invalid phone (more than 11 digits) at (686, 583) on xpath=//button[text()='ĐĂNG KÝ' and @type='submit']
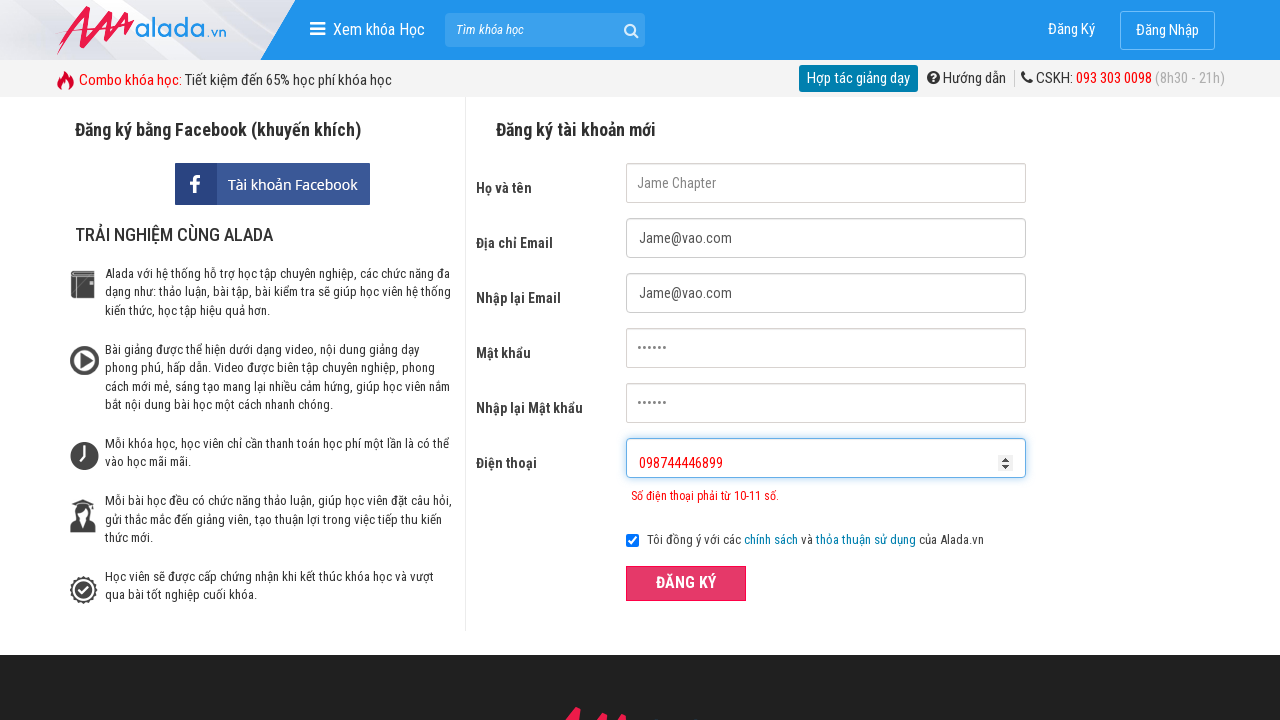

Phone error message appeared for more than 11 digits validation
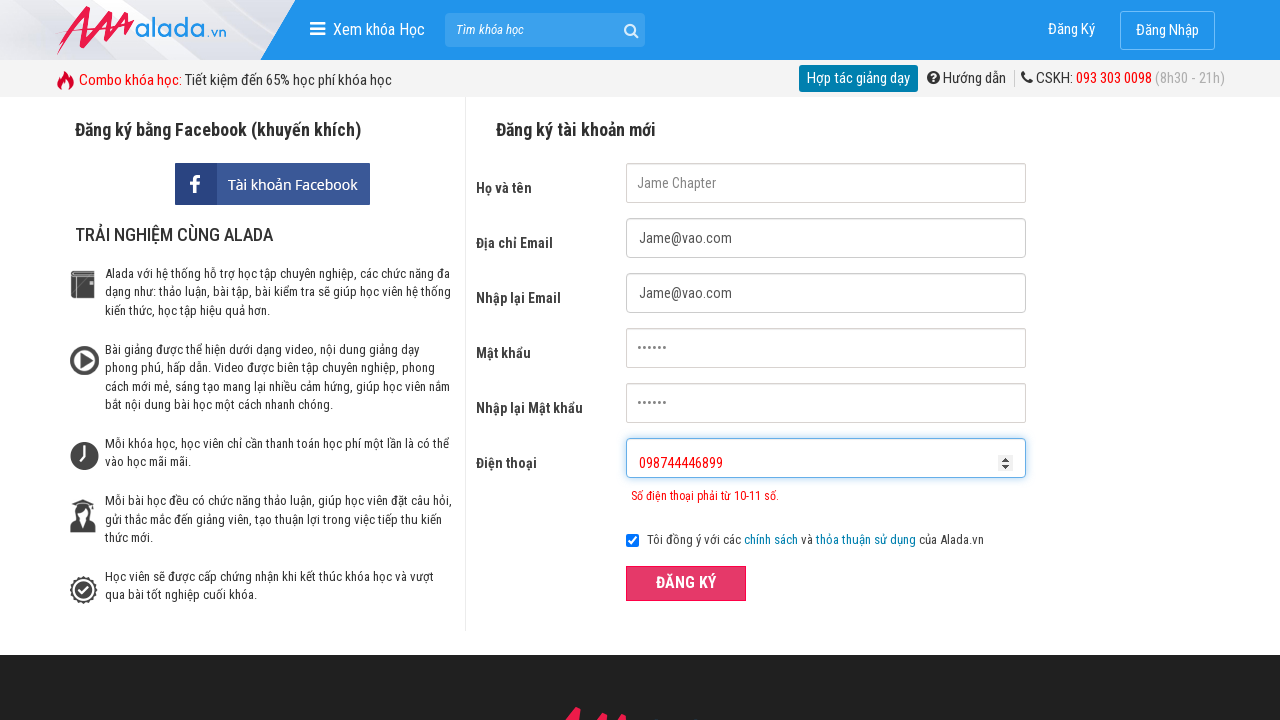

Filled phone field with '987444468' (invalid prefix) on #txtPhone
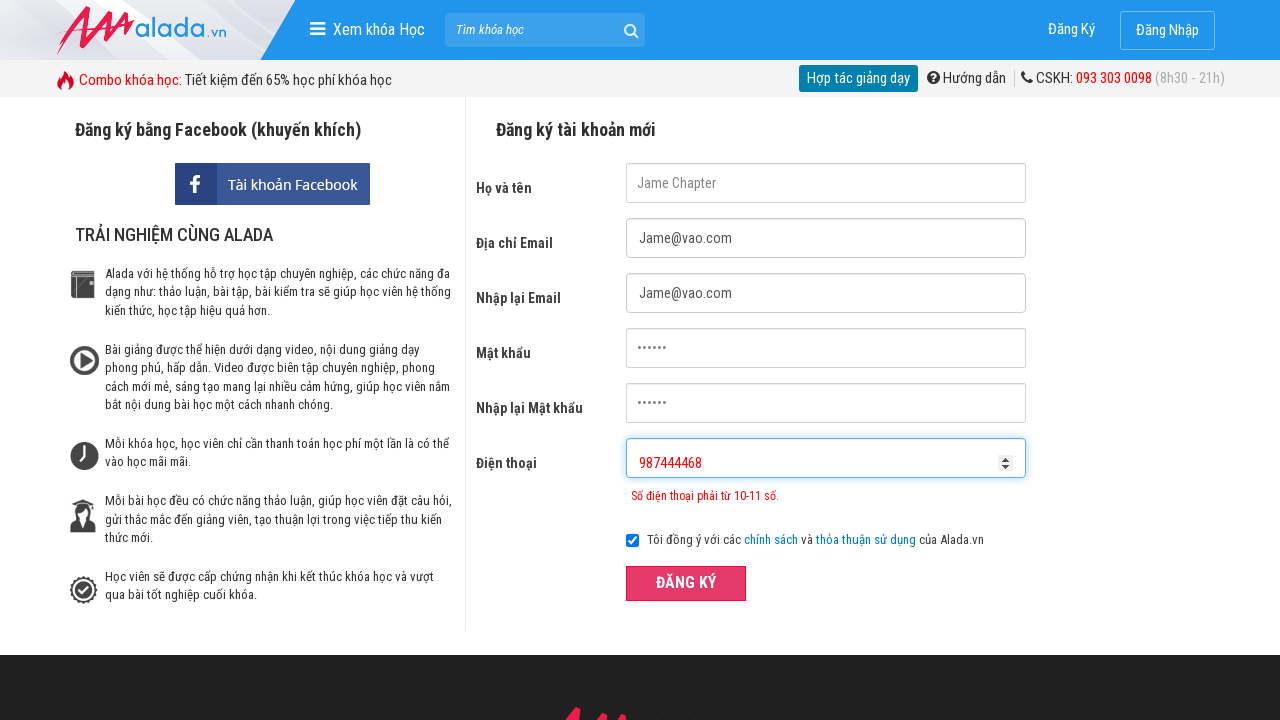

Clicked register button to submit form with invalid phone prefix at (686, 583) on xpath=//button[text()='ĐĂNG KÝ' and @type='submit']
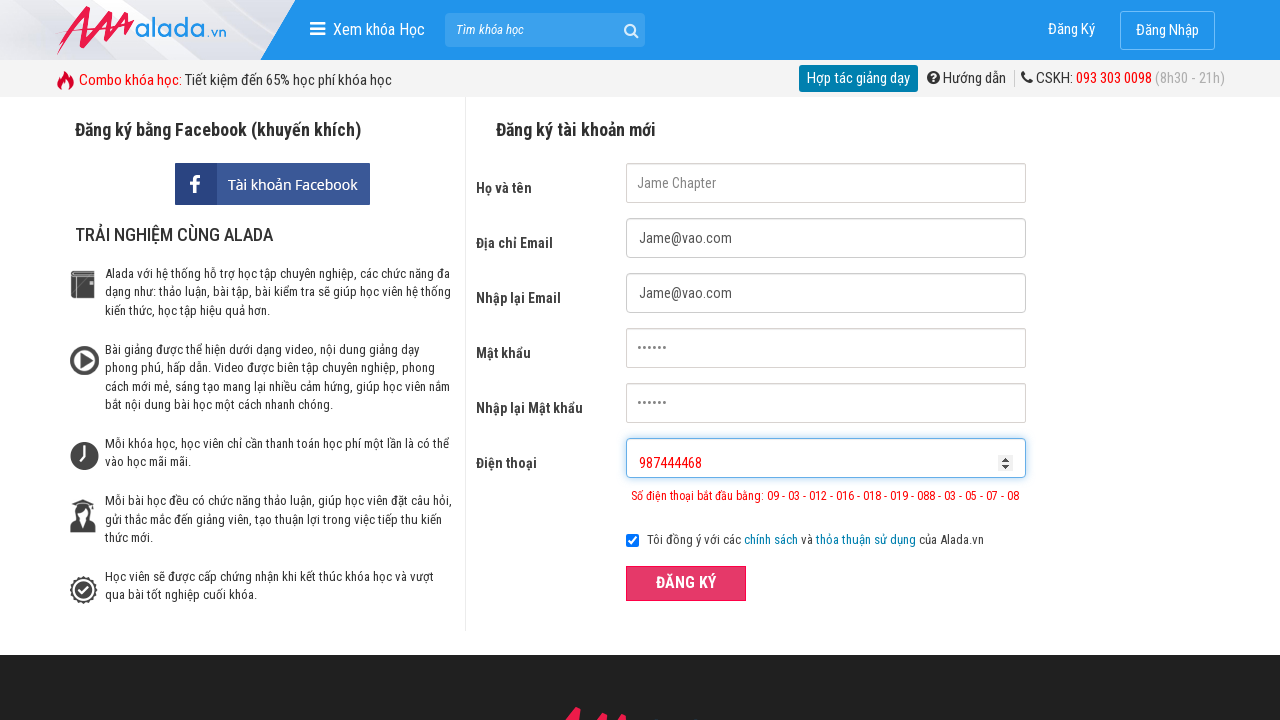

Phone error message appeared for invalid prefix validation
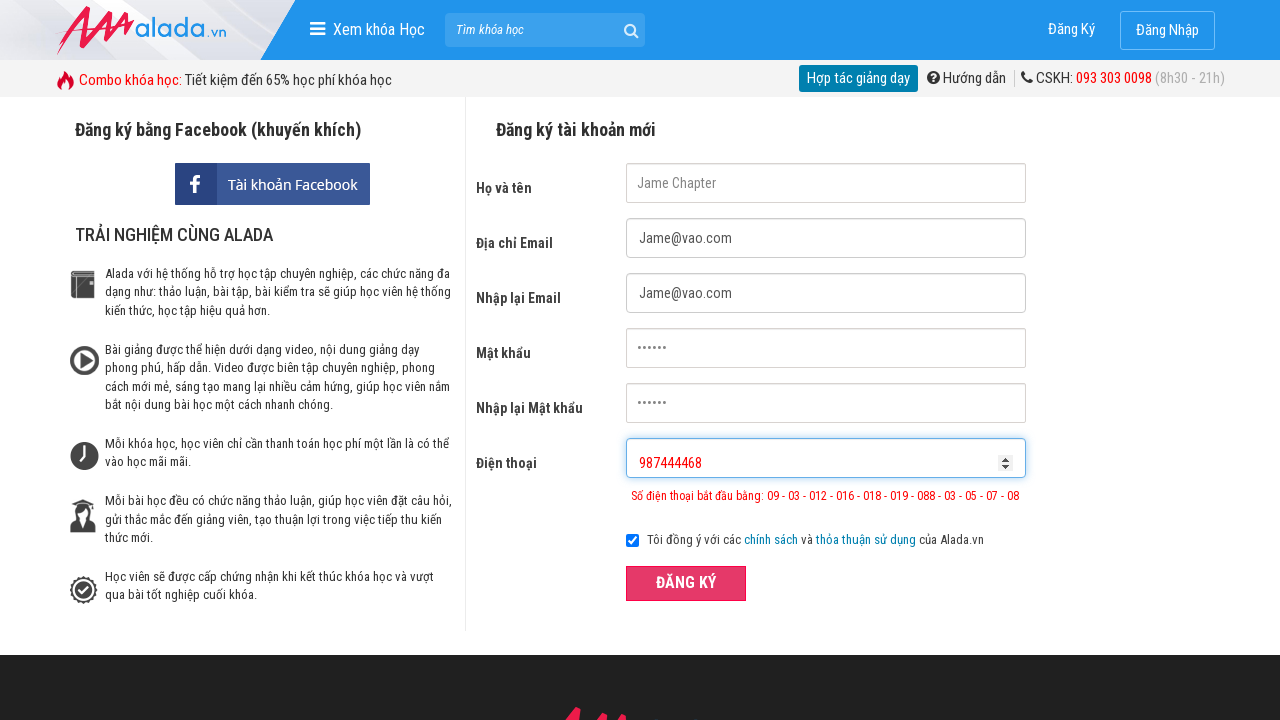

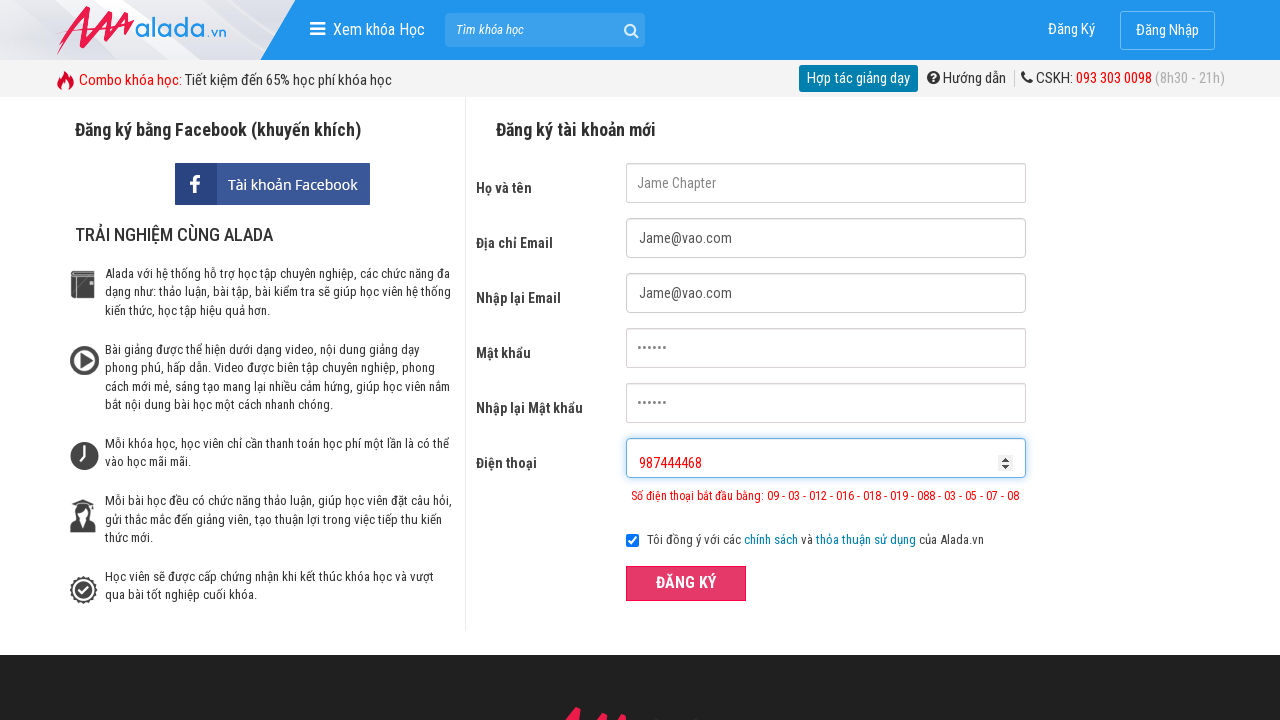